Tests navigation on the-internet.herokuapp.com by clicking on the first link (A/B Testing) in the list of examples

Starting URL: http://the-internet.herokuapp.com/

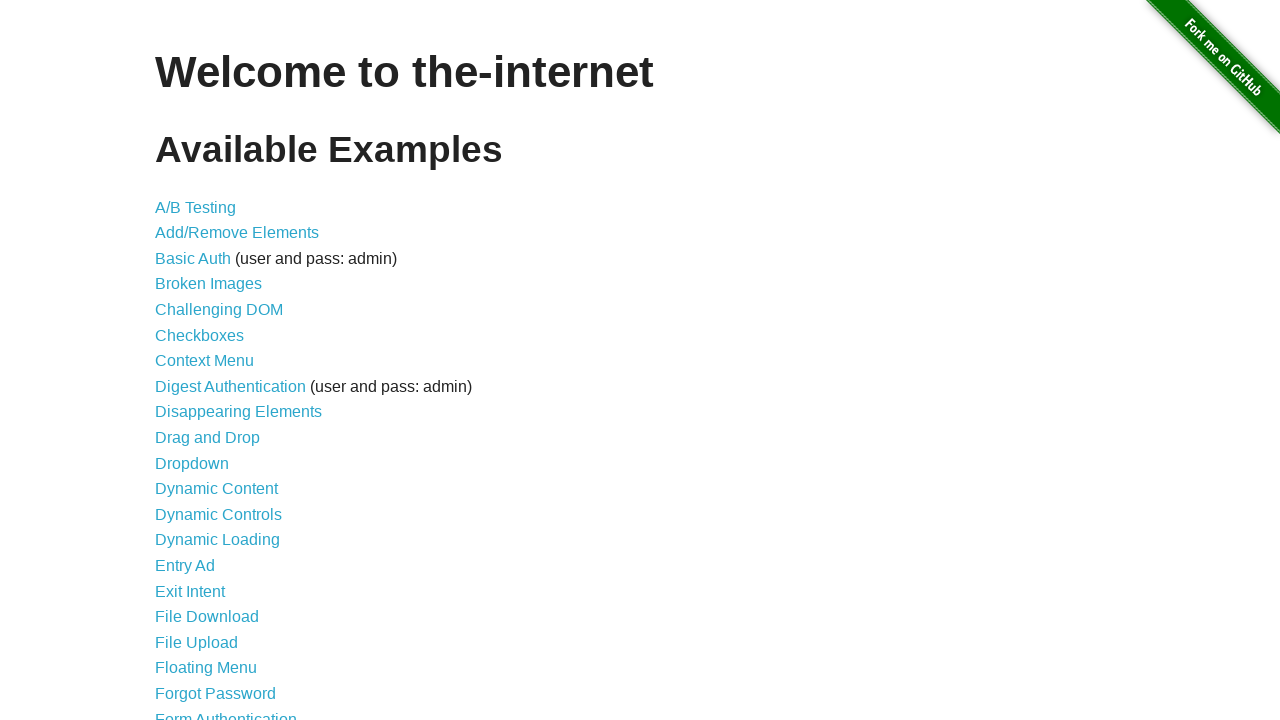

Clicked on the first link (A/B Testing) in the examples list at (196, 207) on li:nth-of-type(1) > a
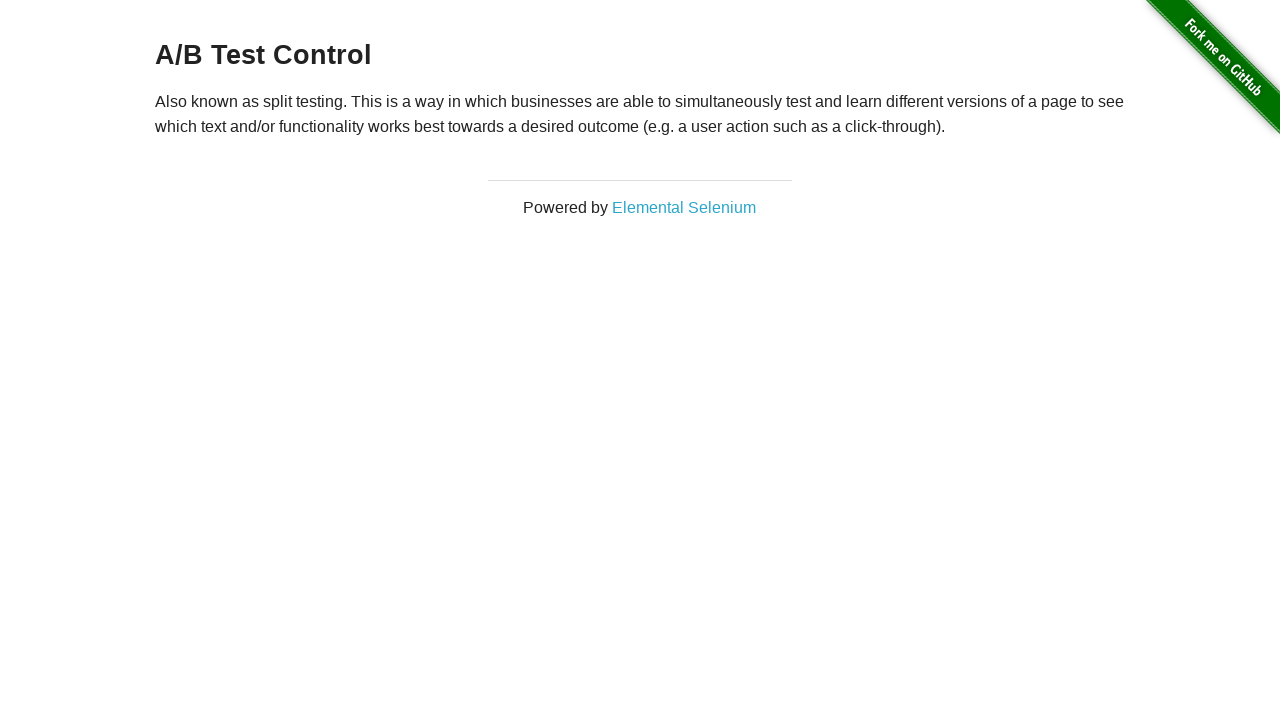

A/B Testing page loaded successfully
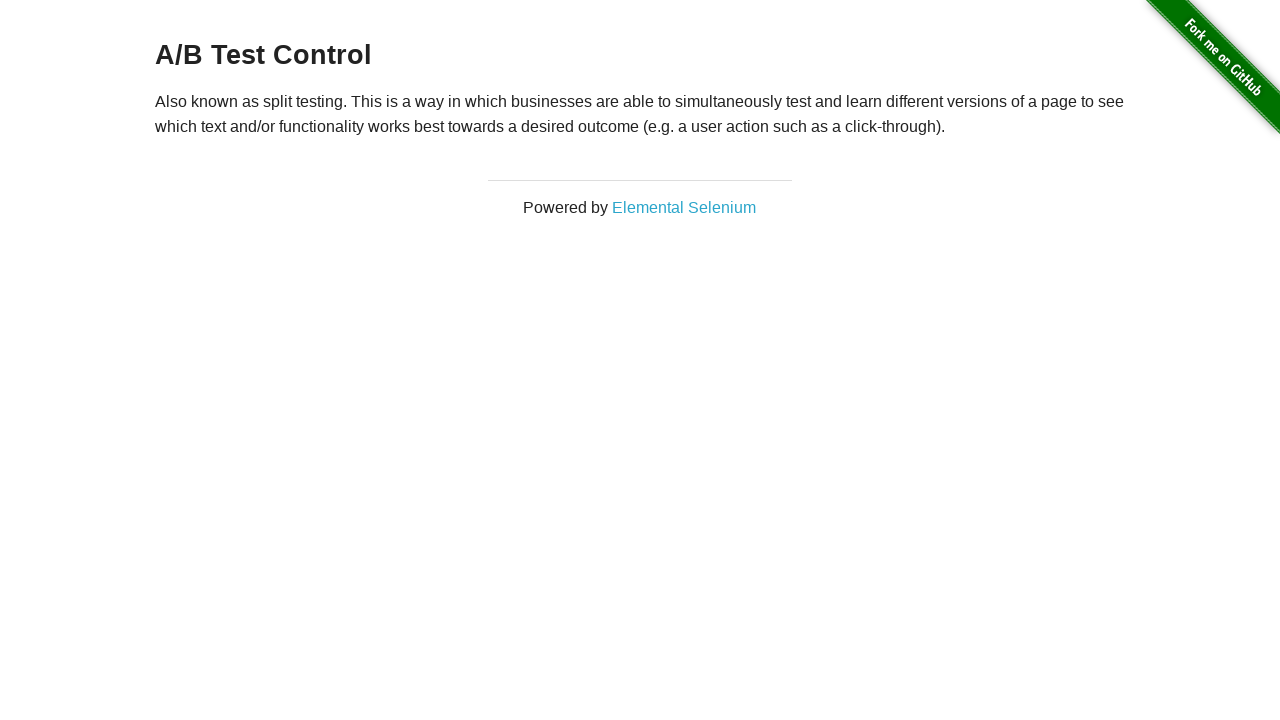

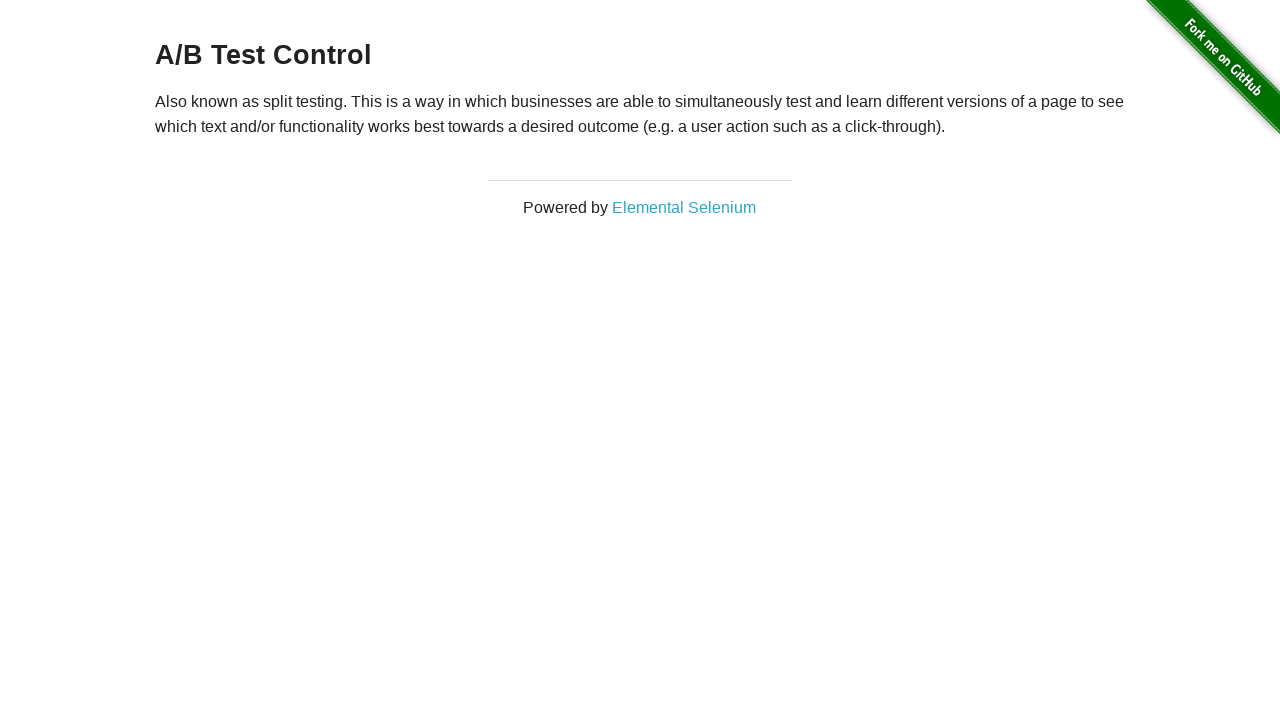